Tests filtering to display only active (non-completed) items by clicking the Active link.

Starting URL: https://demo.playwright.dev/todomvc

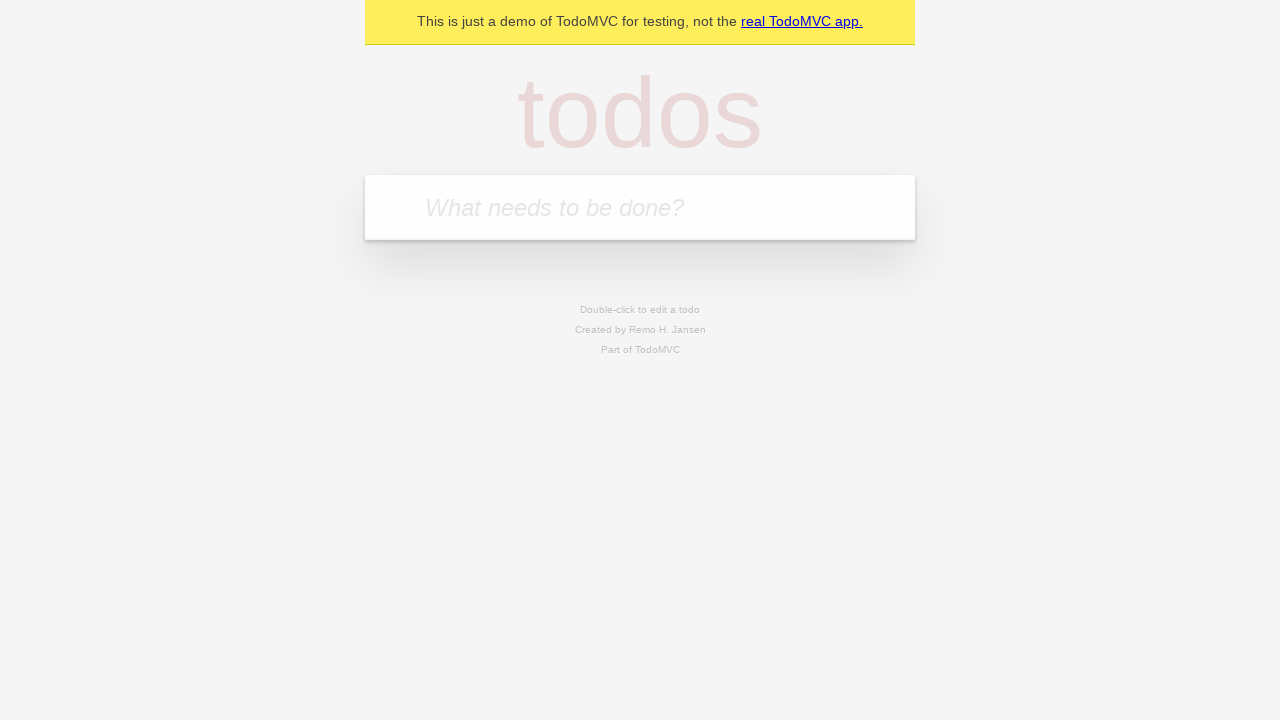

Filled first todo item 'buy some cheese' on internal:attr=[placeholder="What needs to be done?"i]
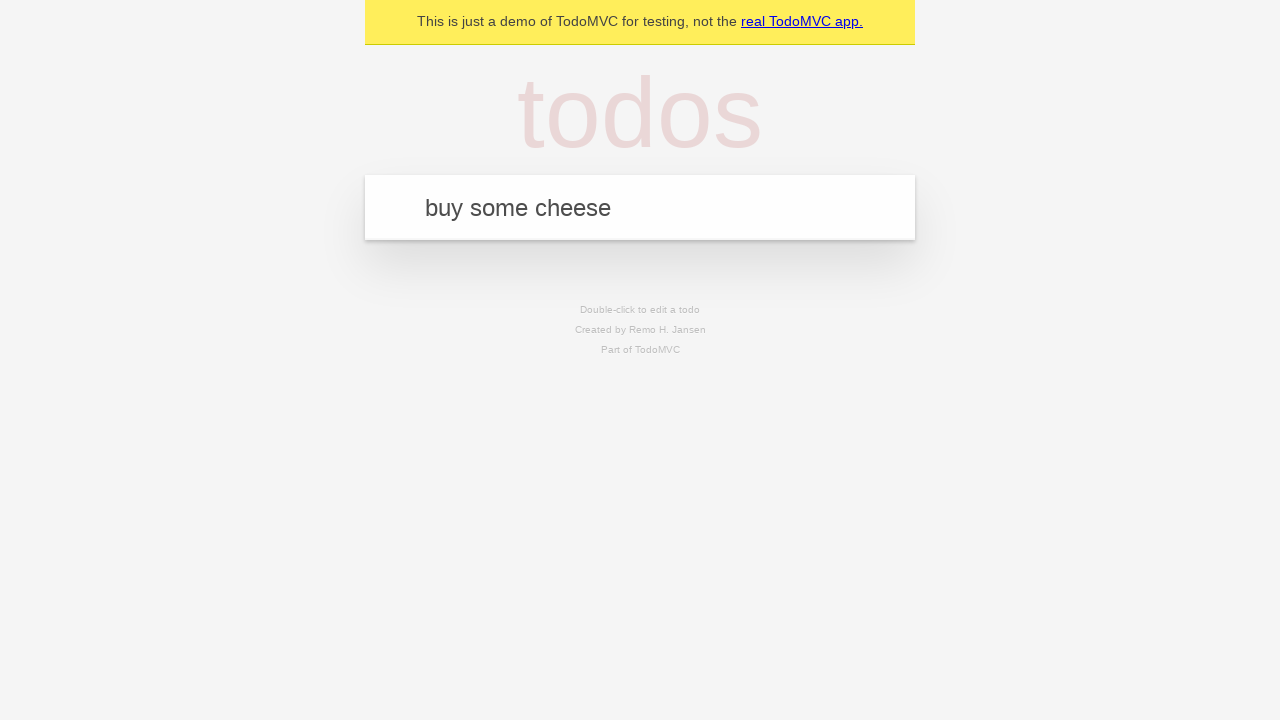

Pressed Enter to add first todo item on internal:attr=[placeholder="What needs to be done?"i]
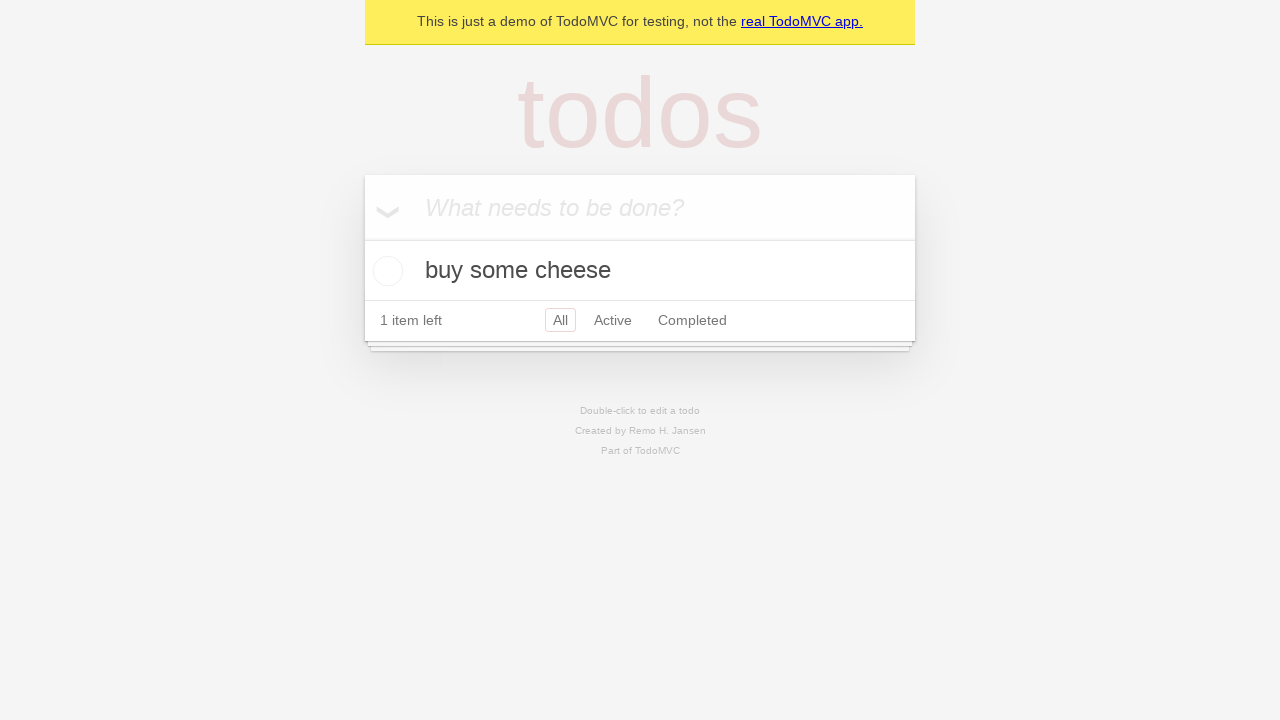

Filled second todo item 'feed the cat' on internal:attr=[placeholder="What needs to be done?"i]
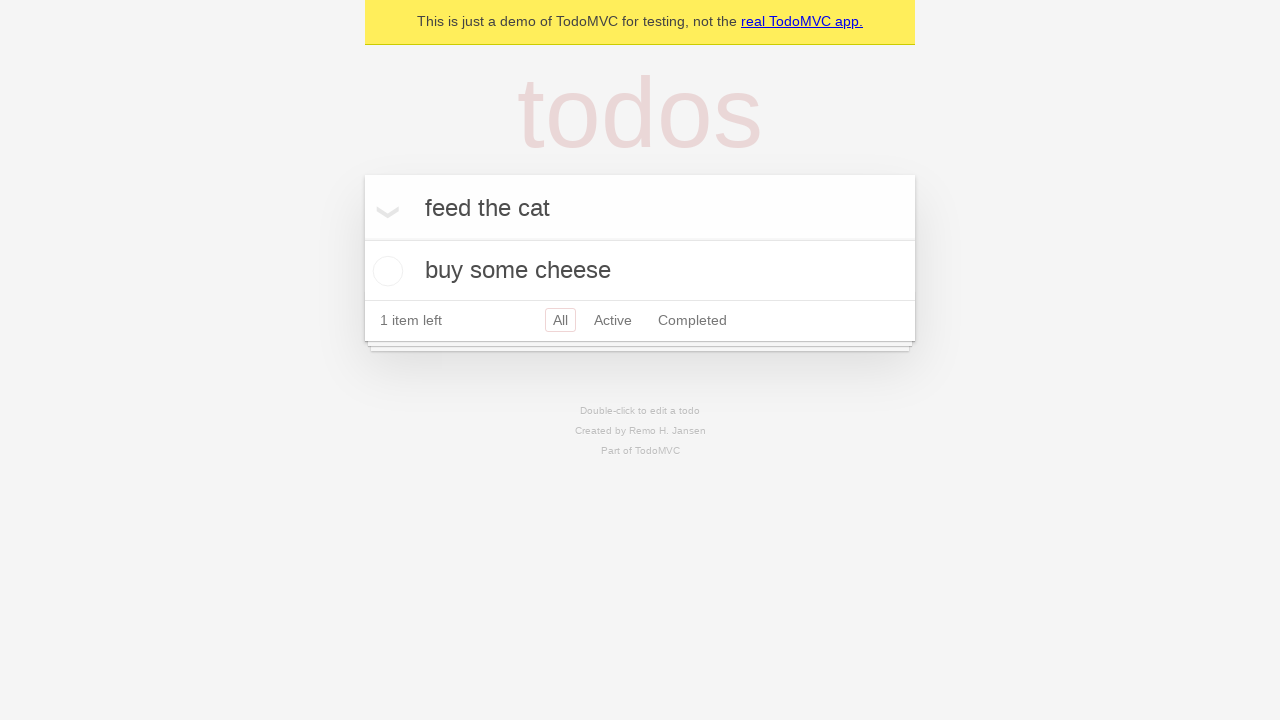

Pressed Enter to add second todo item on internal:attr=[placeholder="What needs to be done?"i]
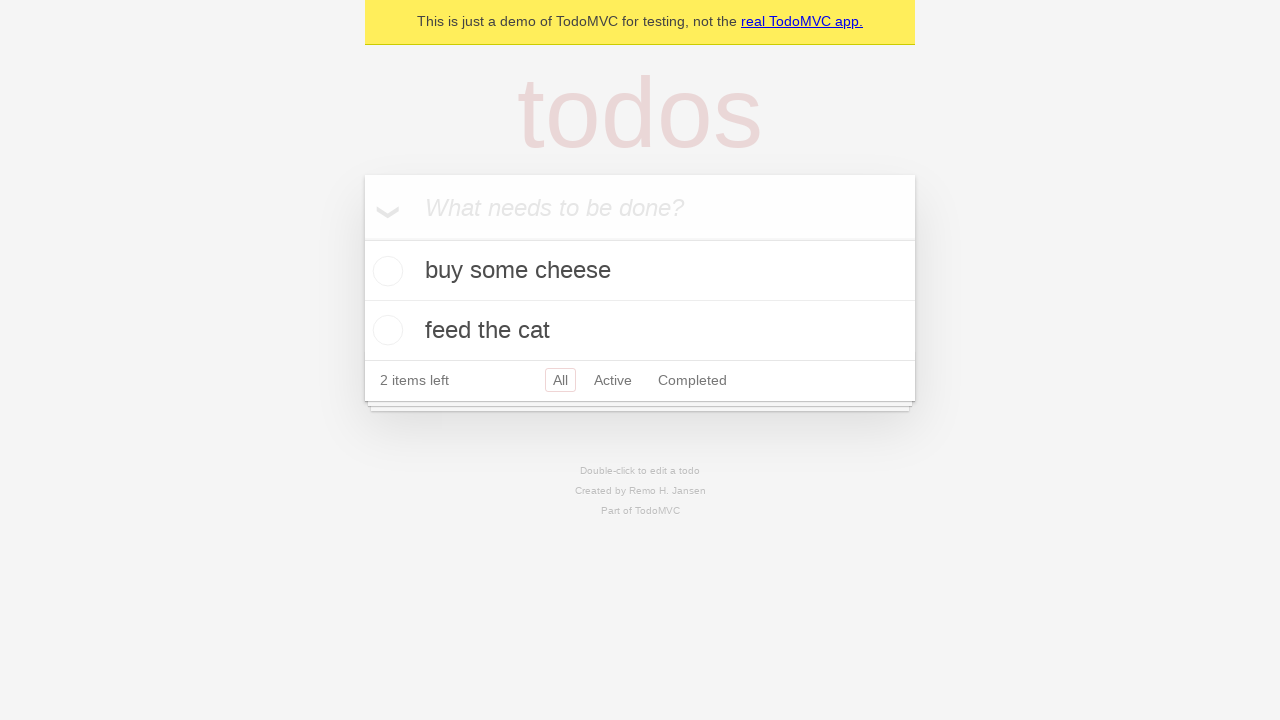

Filled third todo item 'book a doctors appointment' on internal:attr=[placeholder="What needs to be done?"i]
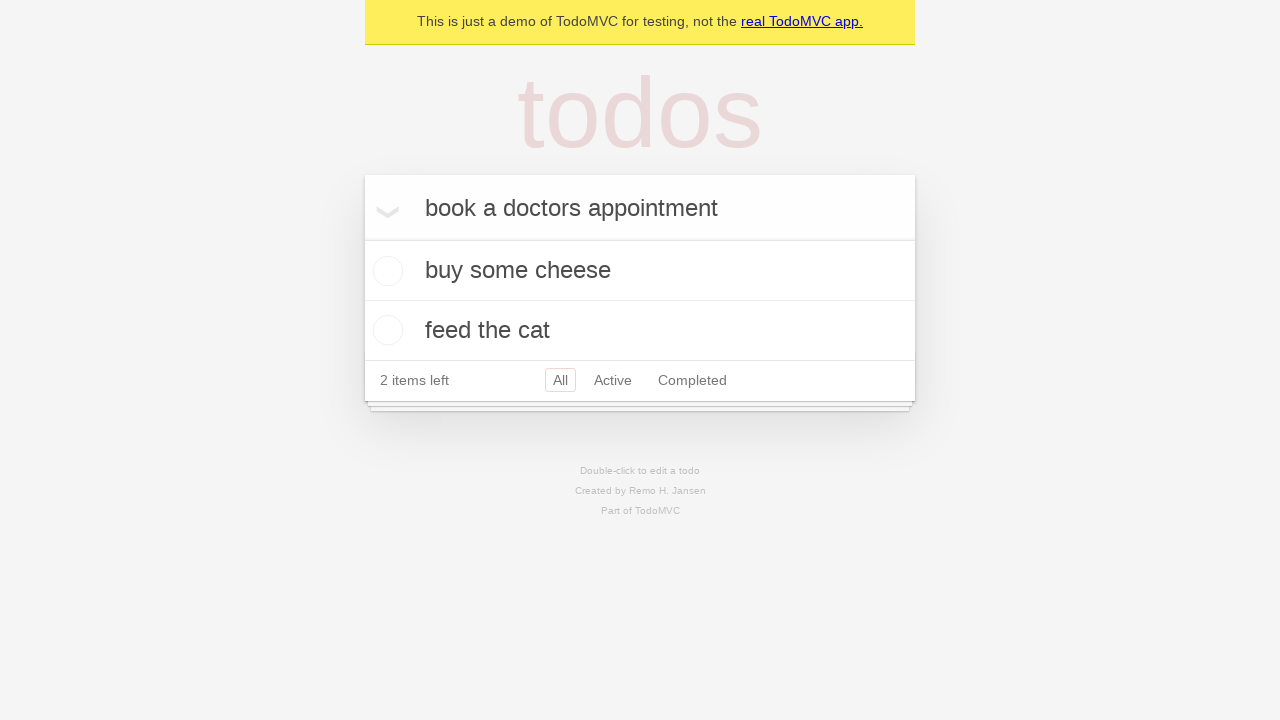

Pressed Enter to add third todo item on internal:attr=[placeholder="What needs to be done?"i]
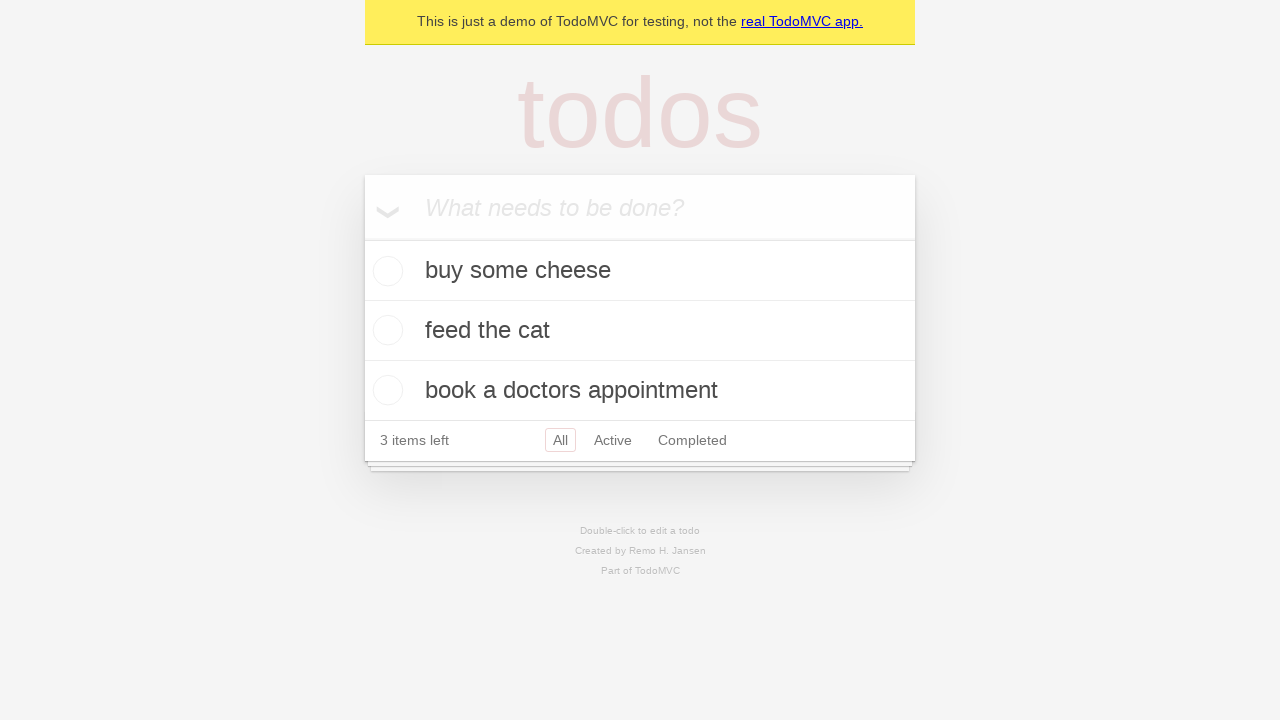

Waited for all 3 todo items to be added
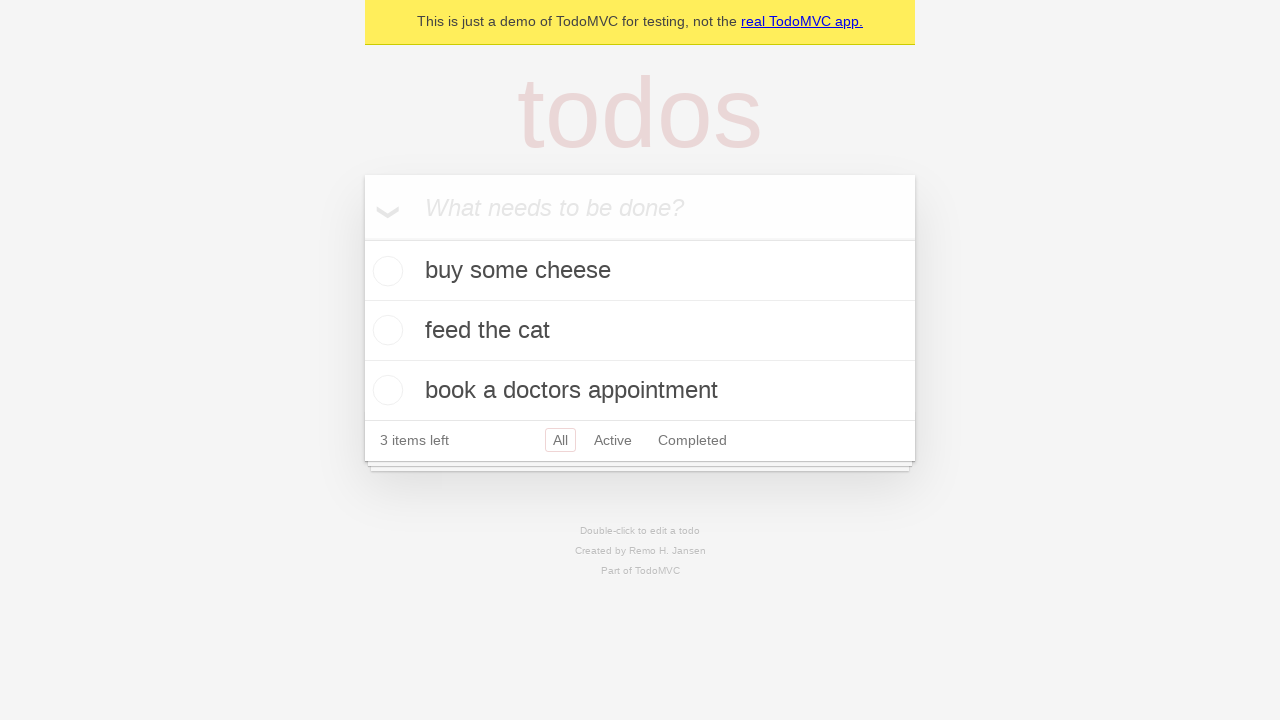

Completed the second todo item 'feed the cat' at (385, 330) on .todo-list li .toggle >> nth=1
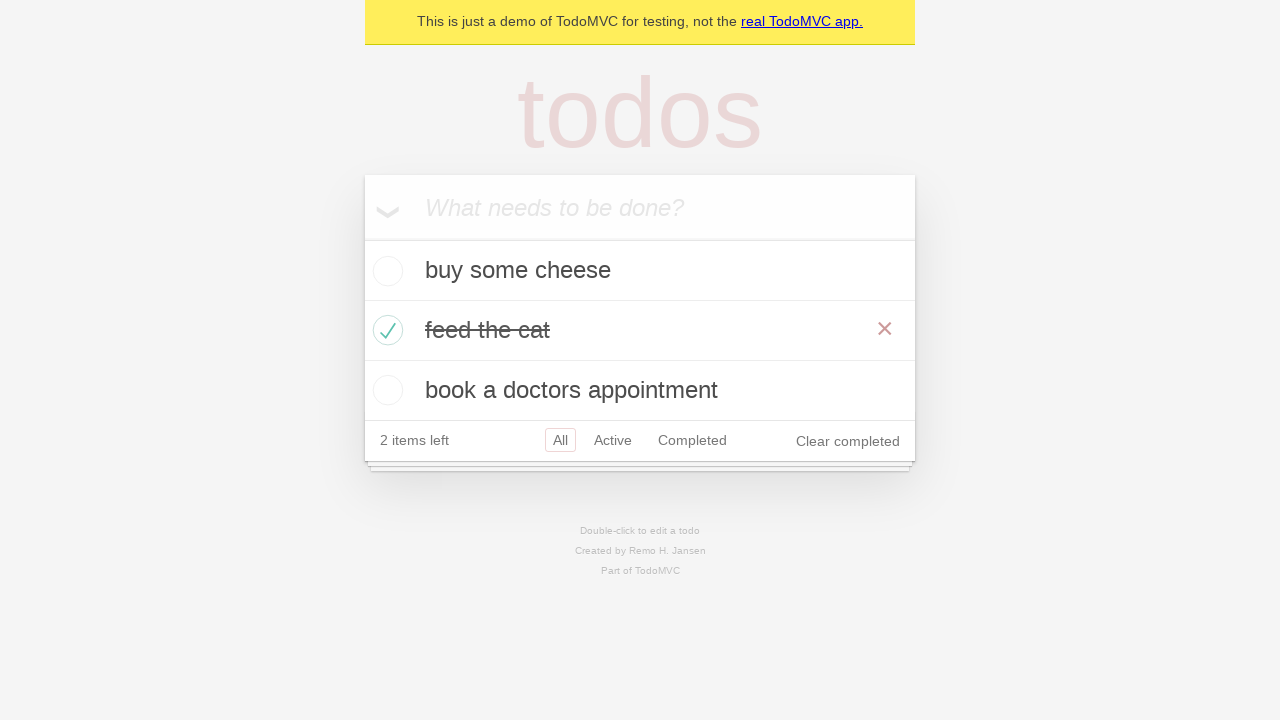

Clicked the Active filter link at (613, 440) on internal:role=link[name="Active"i]
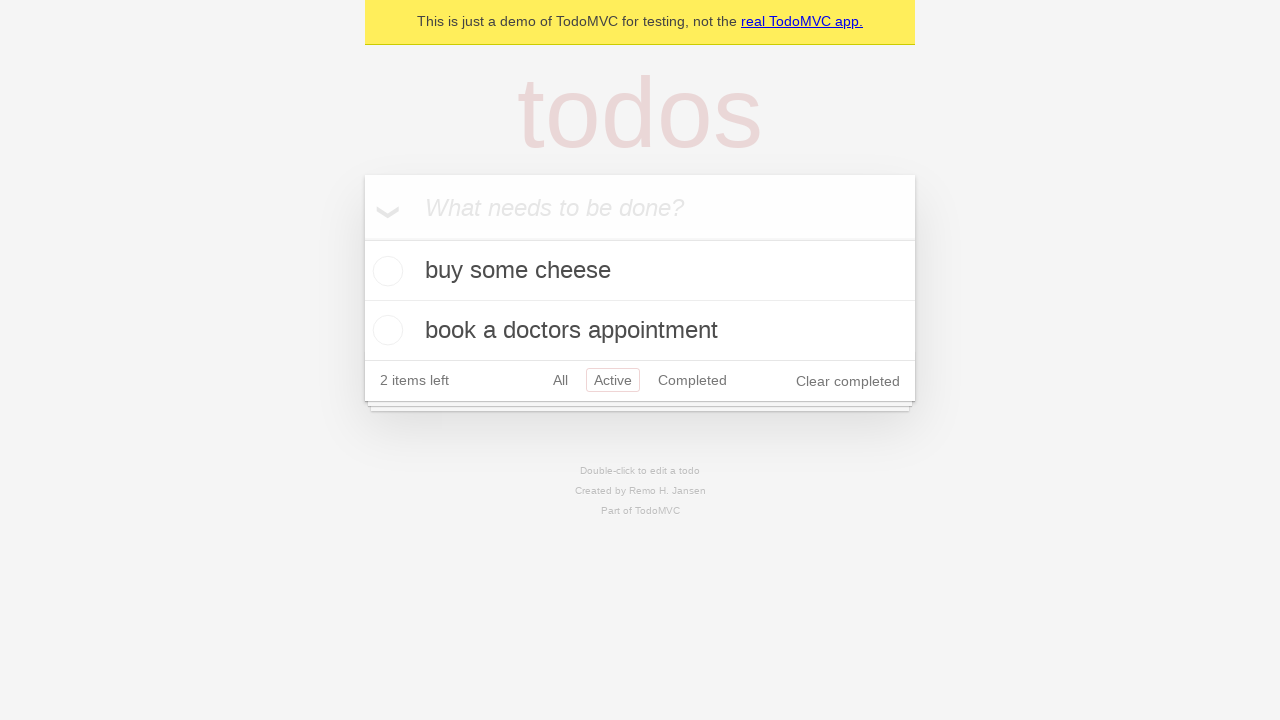

Waited for filtered view to display only 2 active items
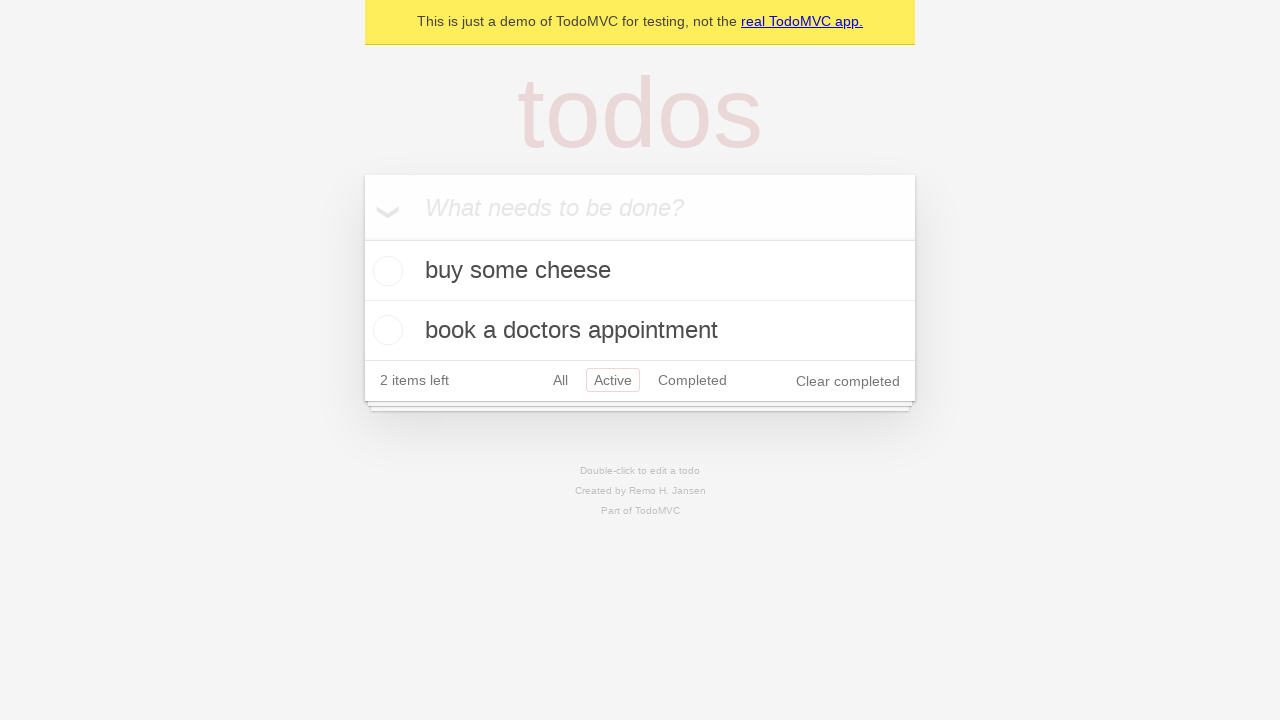

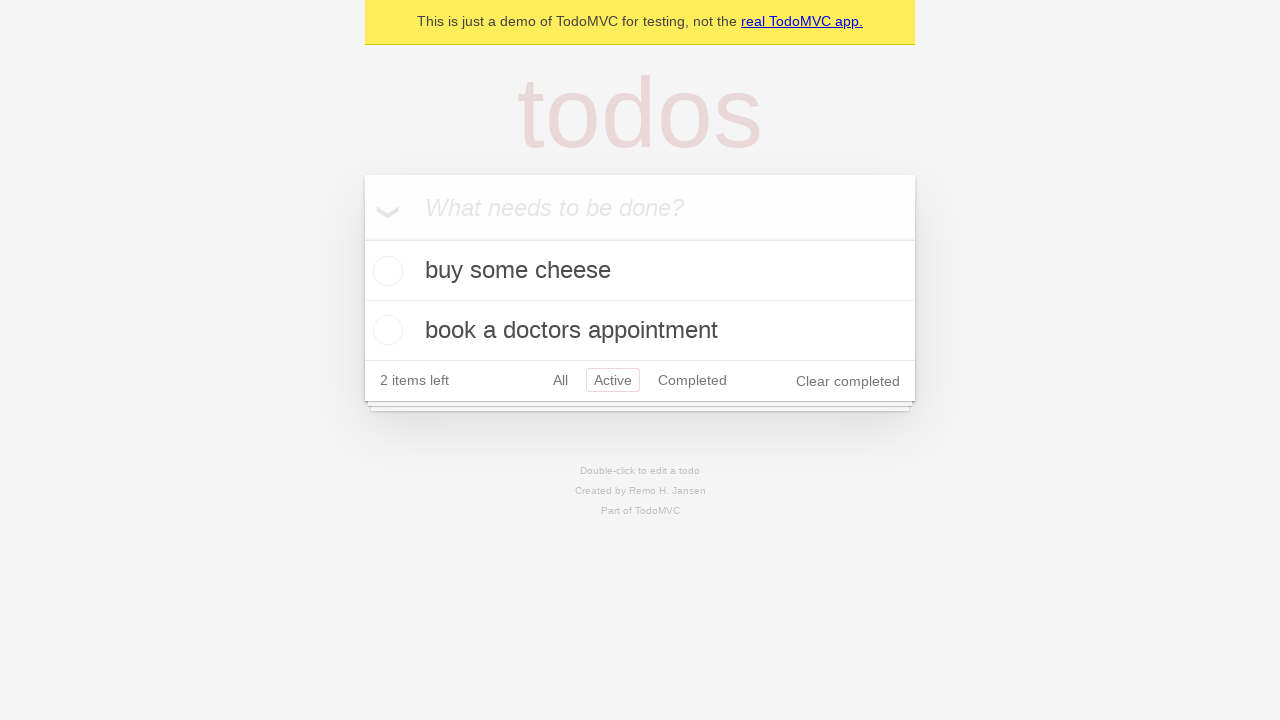